Tests a floor heating calculator by filling in room dimensions, selecting room type and heating type, entering heat losses, and verifying the calculated power values

Starting URL: https://kermi-fko.ru/raschety/Calc-Rehau-Solelec.aspx

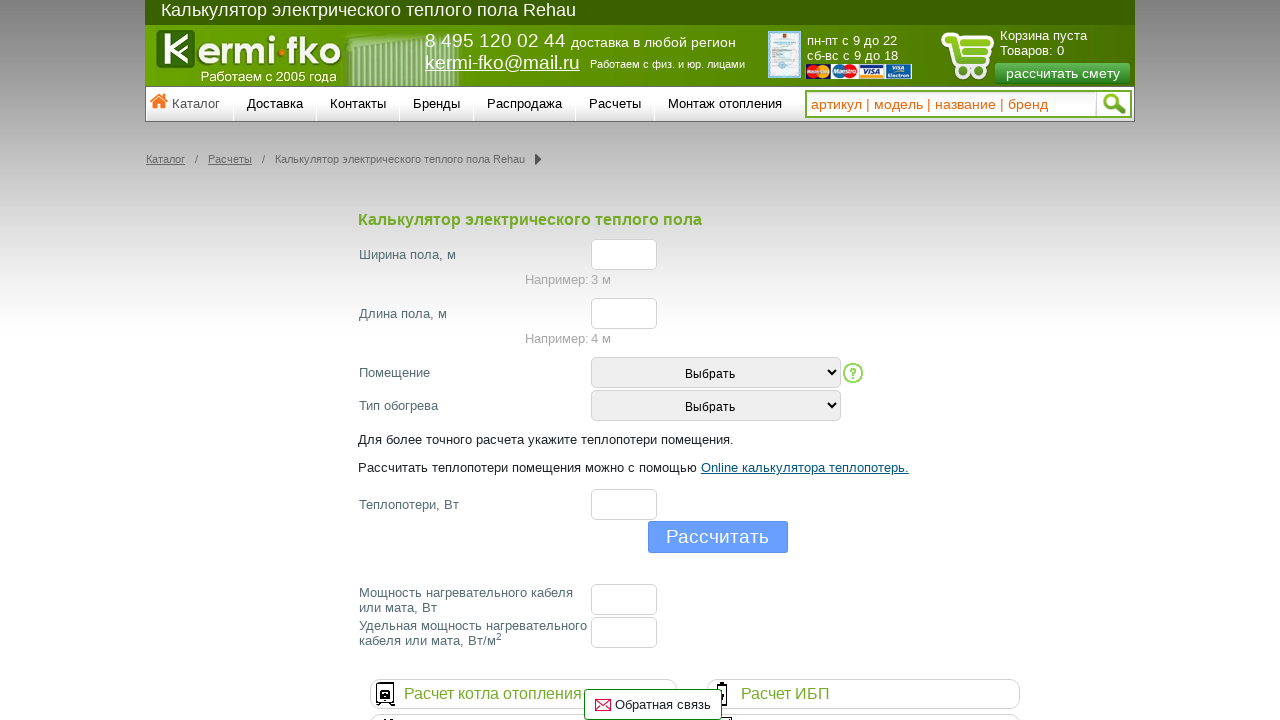

Filled room width field with '5' on #el_f_width
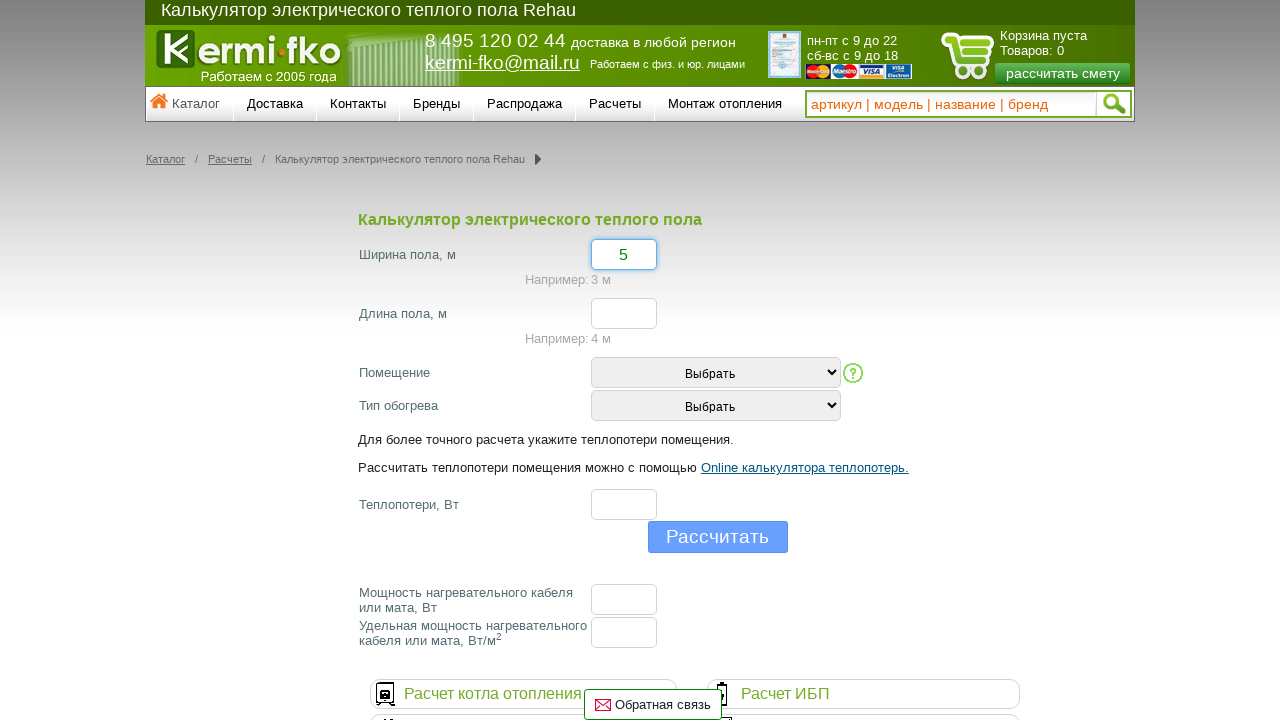

Filled room length field with '15' on #el_f_lenght
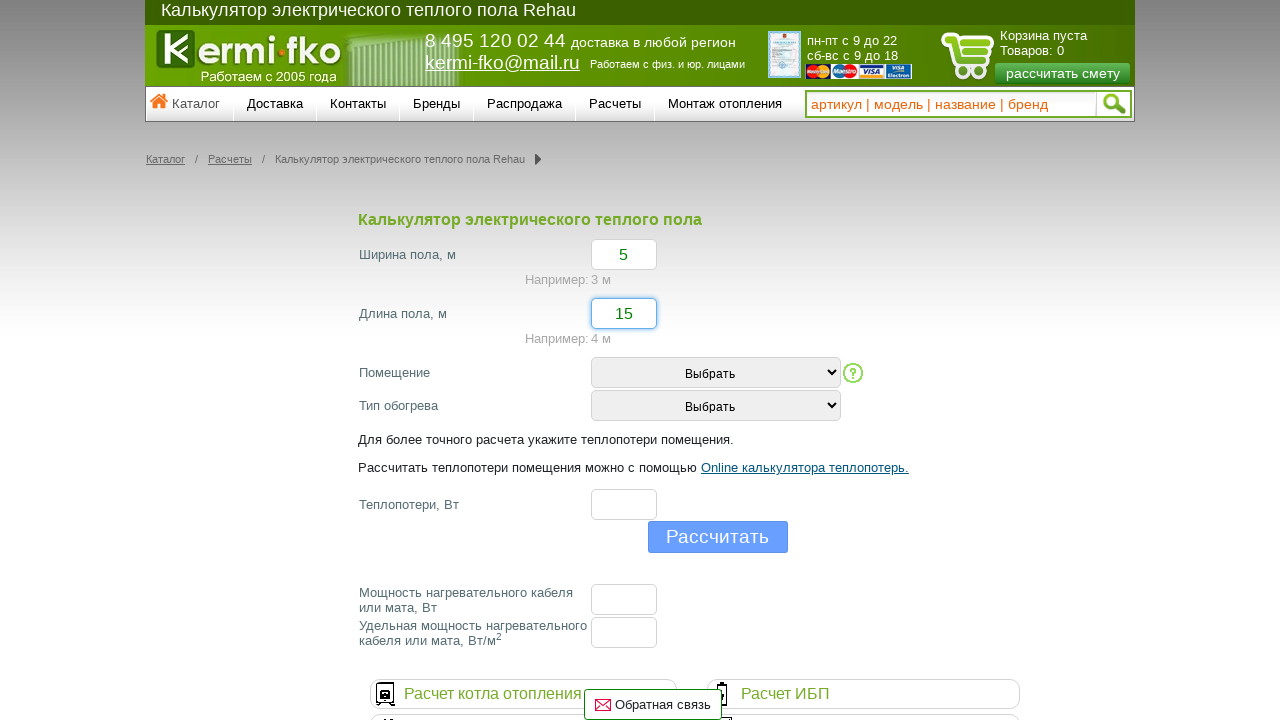

Selected room type 'Кухня или спальня' on #room_type
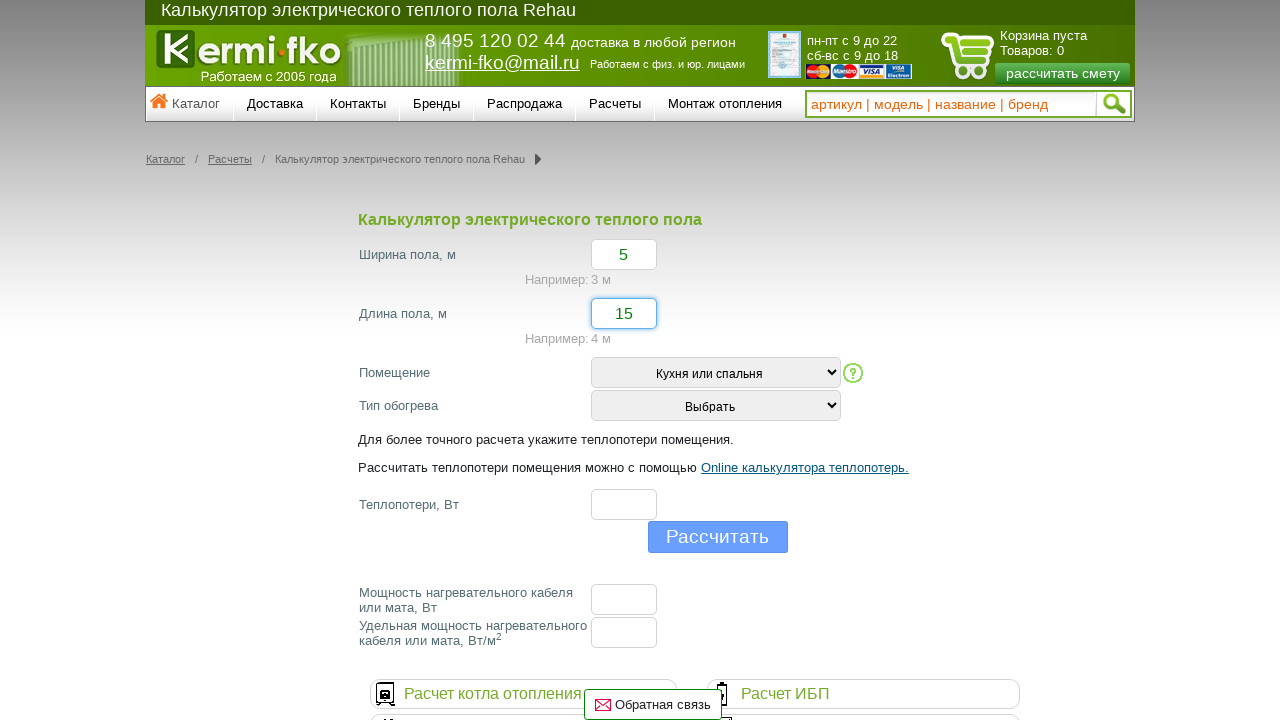

Selected heating type 'Подогрев для комфорта' on #heating_type
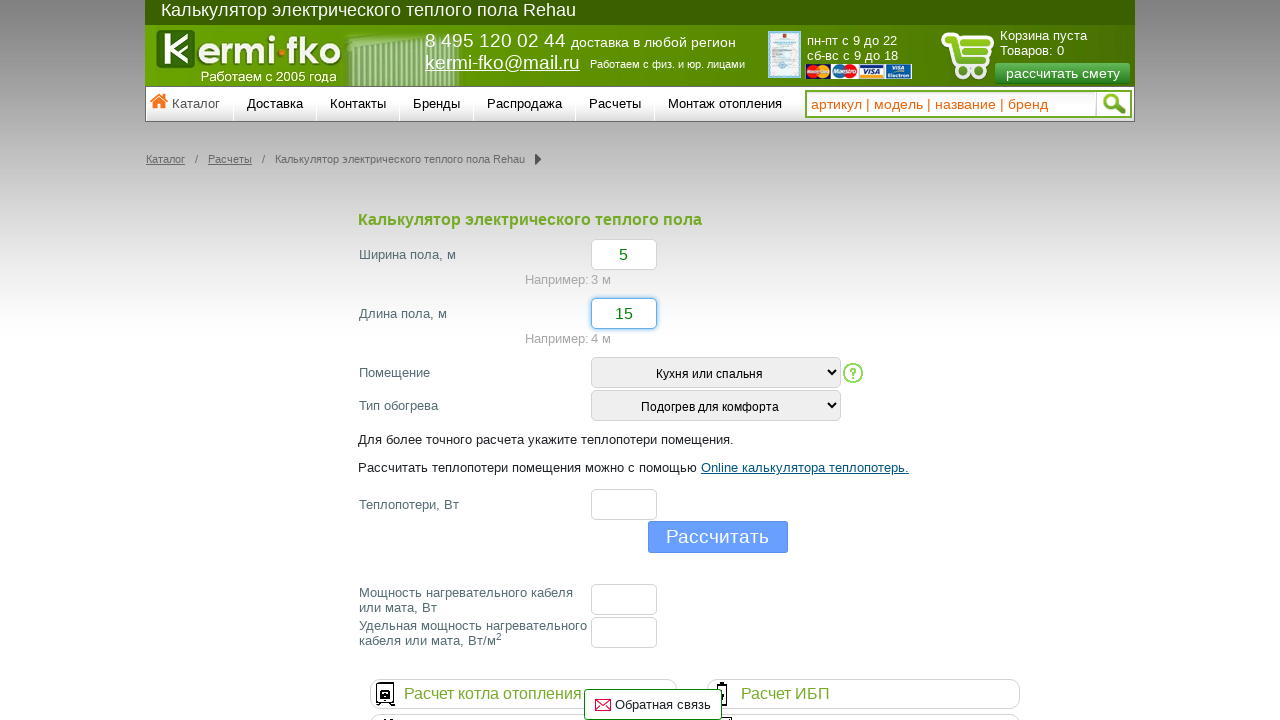

Filled heat losses field with '100' on #el_f_losses
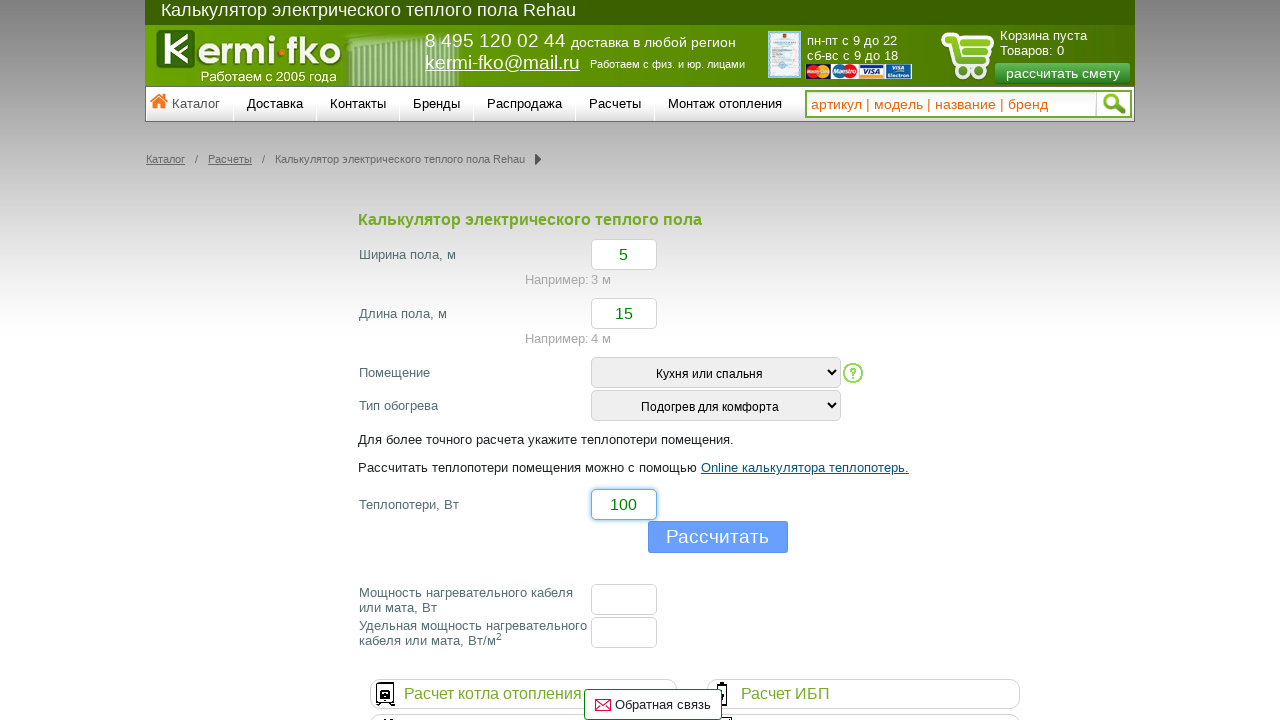

Clicked calculate button to compute power values at (718, 537) on #hf_calc > input
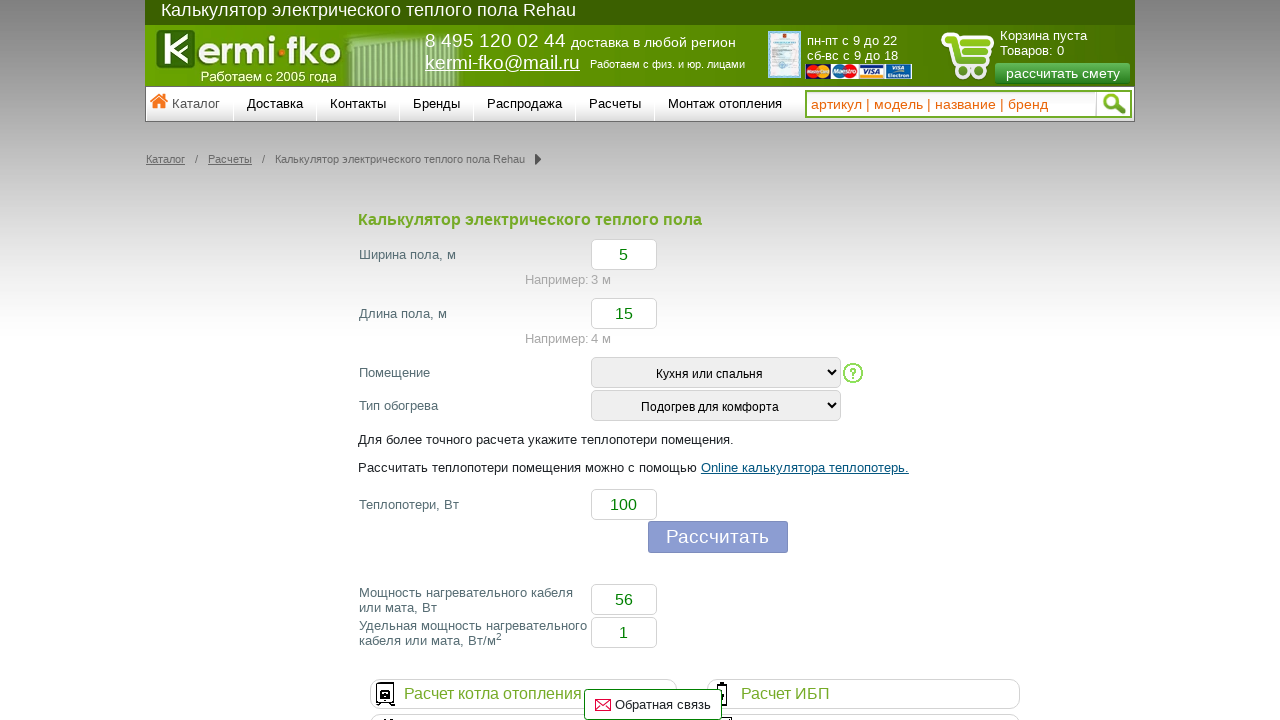

Results appeared with calculated floor cable power
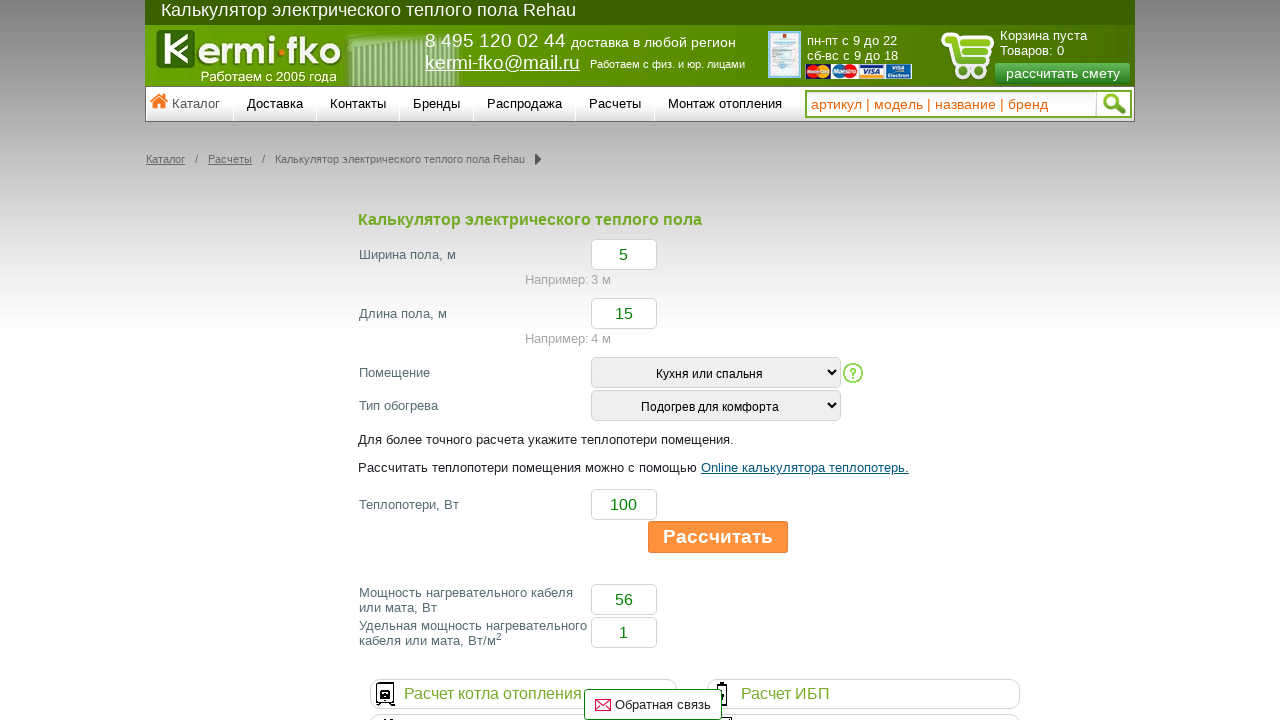

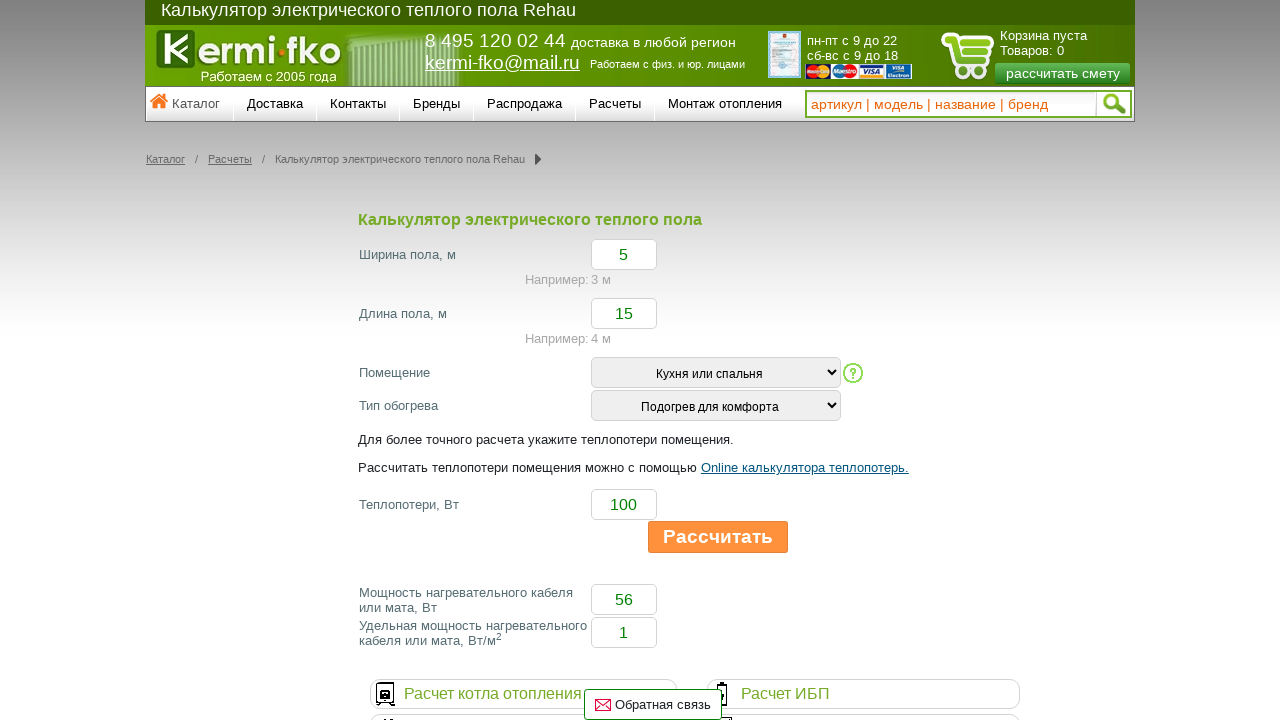